Tests form validation by filling all fields except zip code, submitting the form, and verifying that filled fields show success styling while the empty zip code field shows error styling.

Starting URL: https://bonigarcia.dev/selenium-webdriver-java/data-types.html

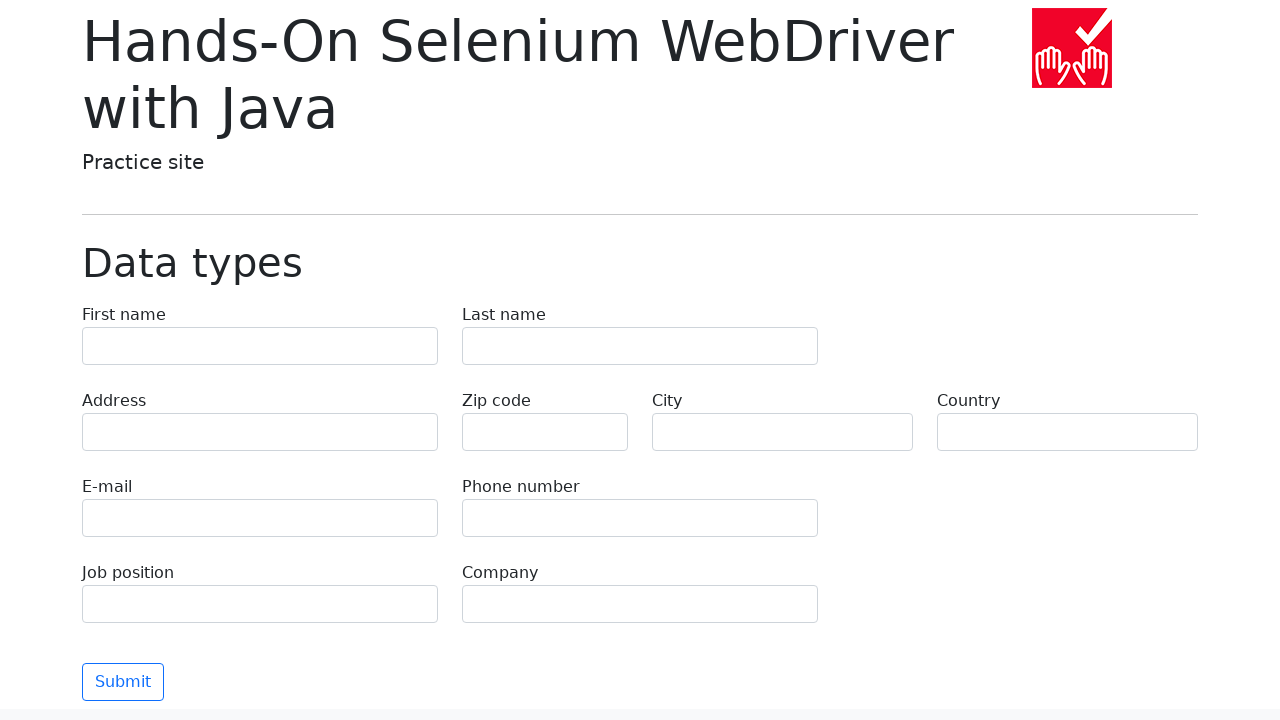

Filled first name field with 'Иван' on input[name='first-name']
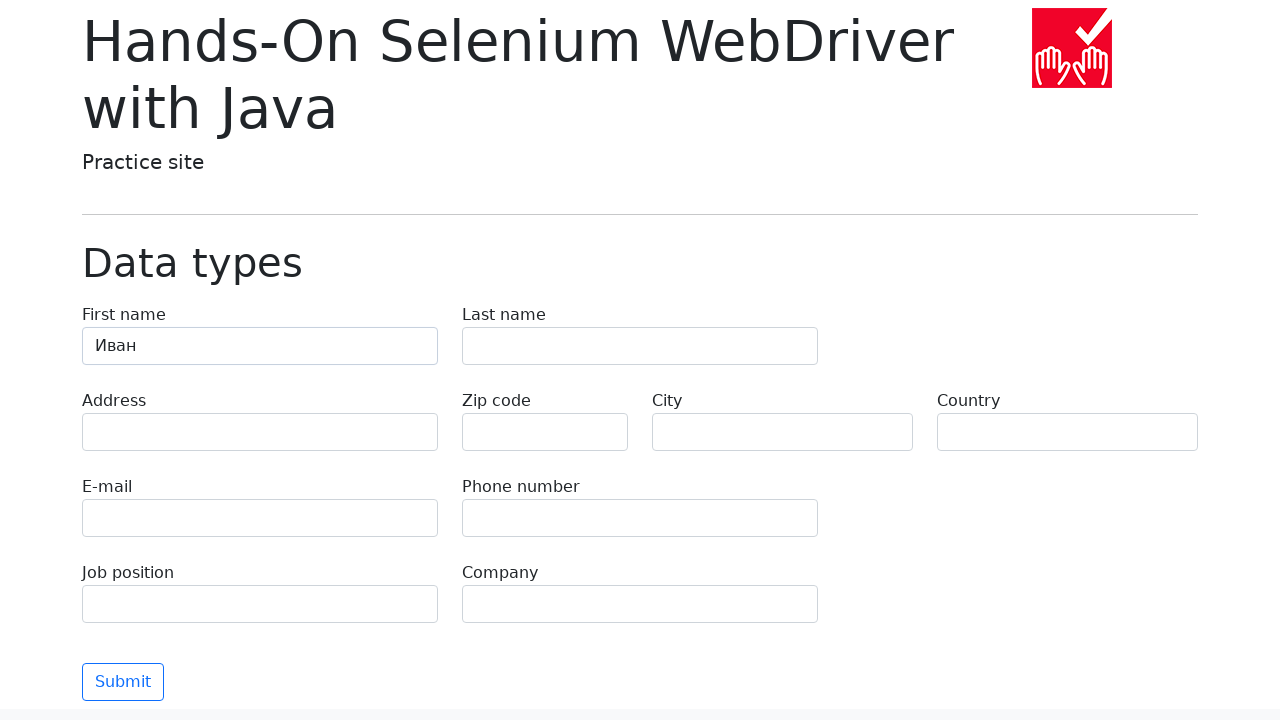

Filled last name field with 'Петров' on input[name='last-name']
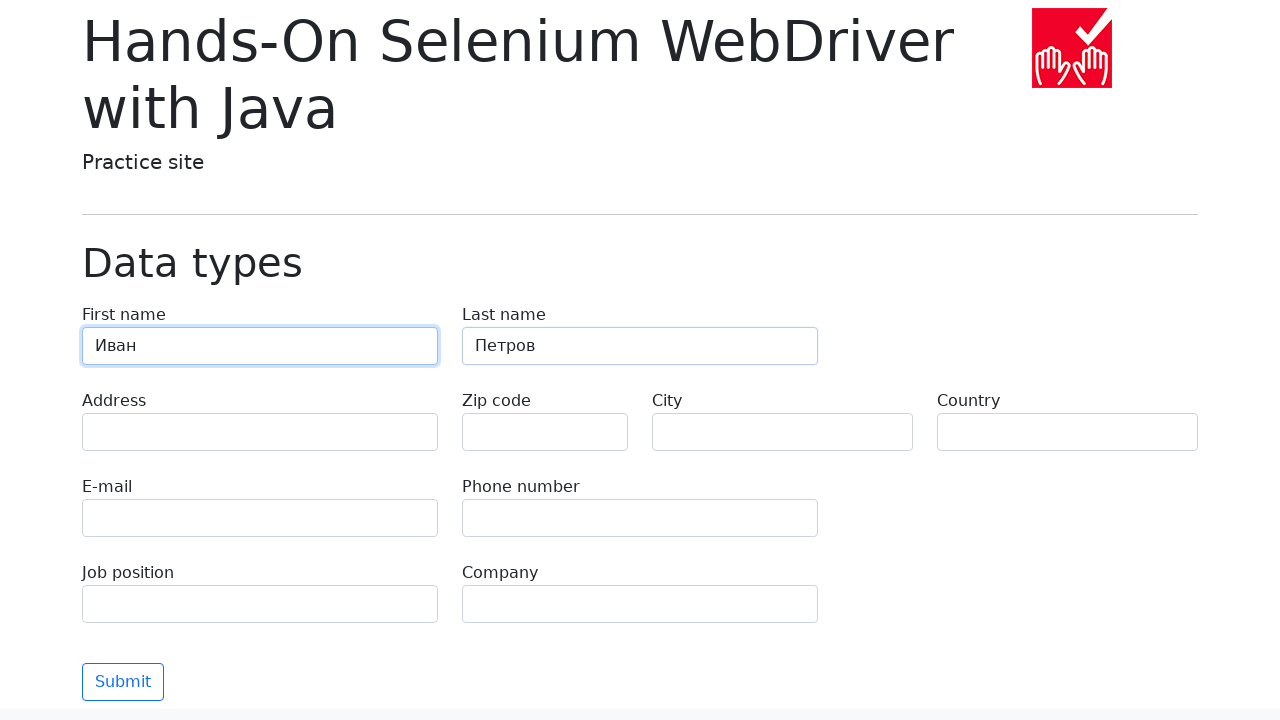

Filled address field with 'Ленина, 55-3' on input[name='address']
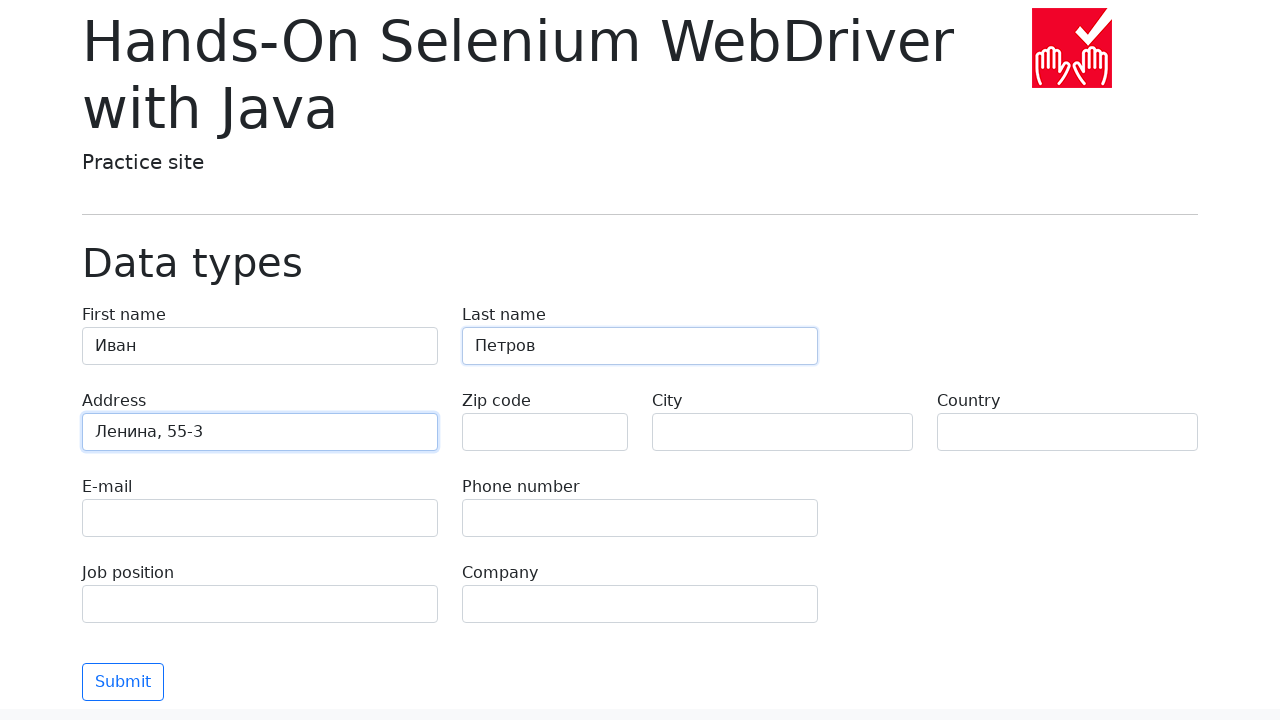

Filled city field with 'Москва' on input[name='city']
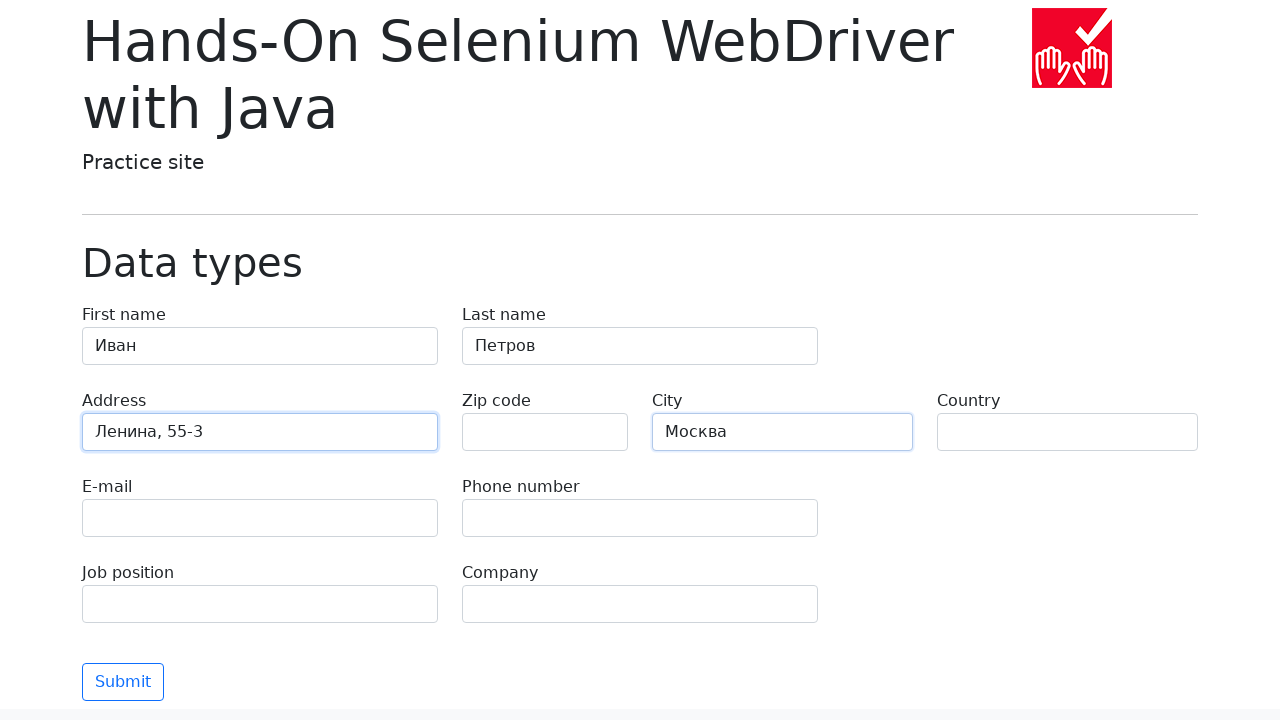

Filled country field with 'Россия' on input[name='country']
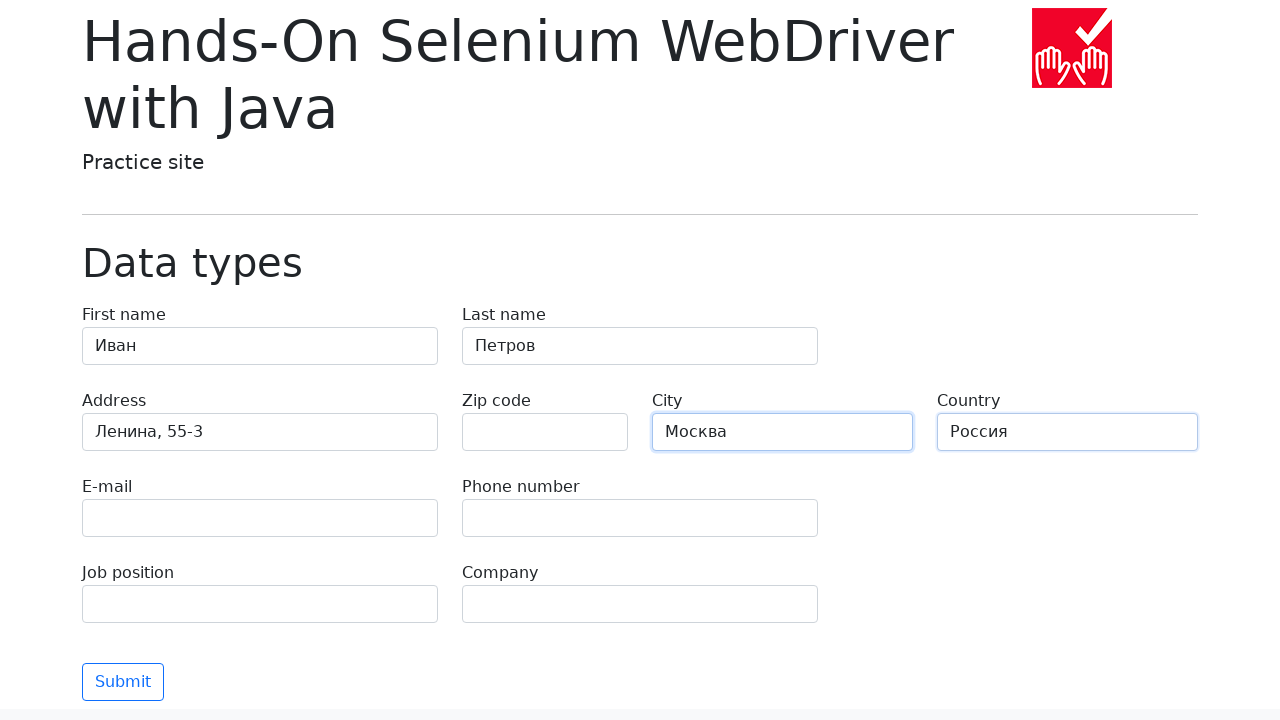

Filled email field with 'test@skypro.com' on input[name='e-mail']
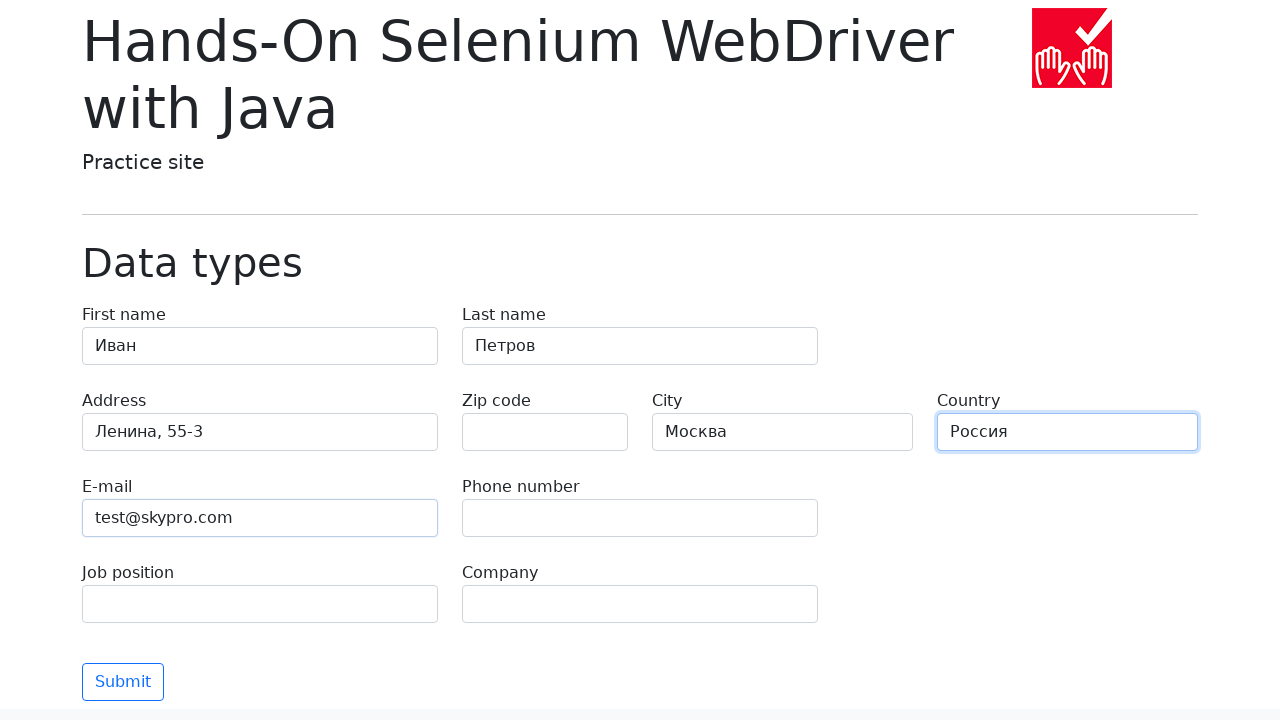

Filled phone field with '+7985899998787' on input[name='phone']
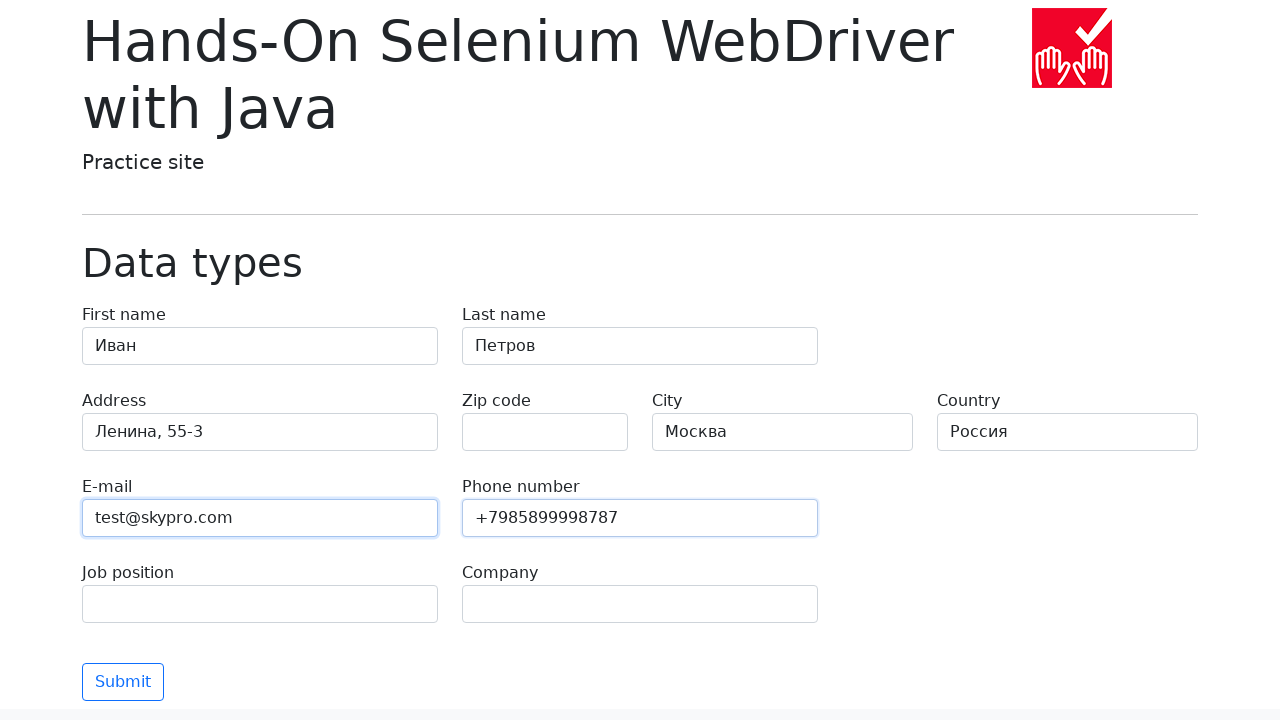

Filled job position field with 'QA' on input[name='job-position']
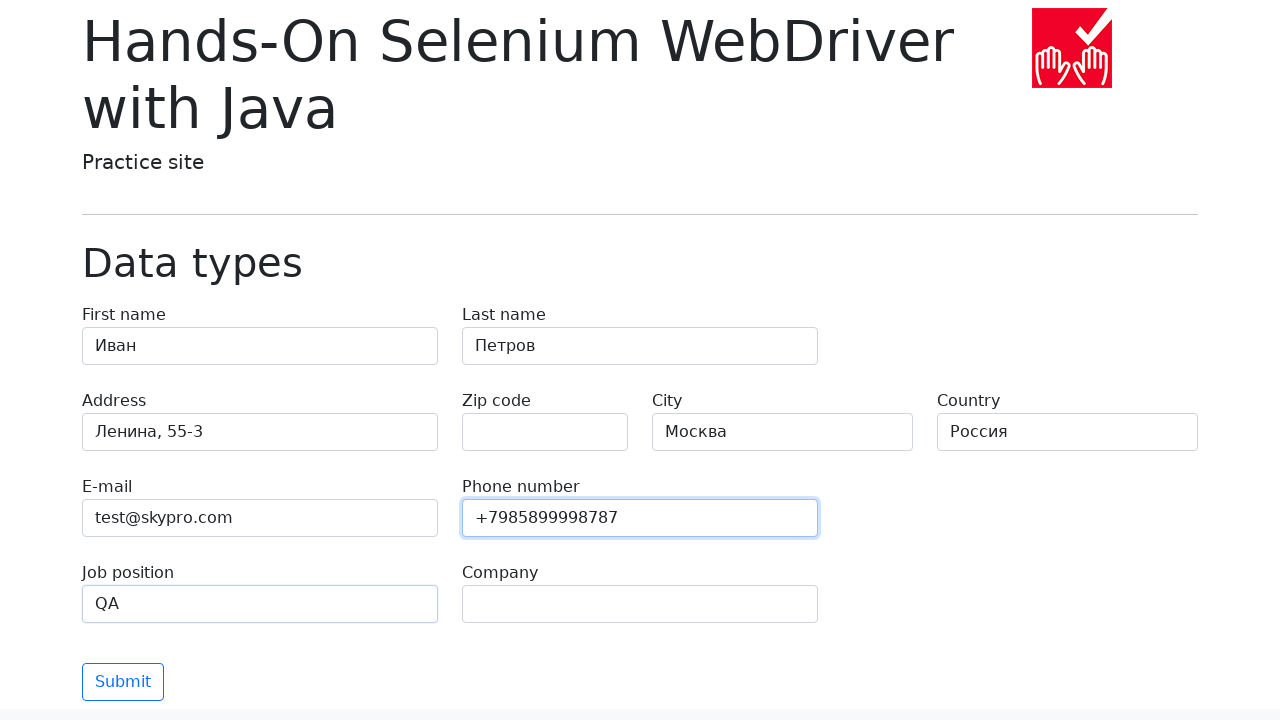

Filled company field with 'SkyPro' on input[name='company']
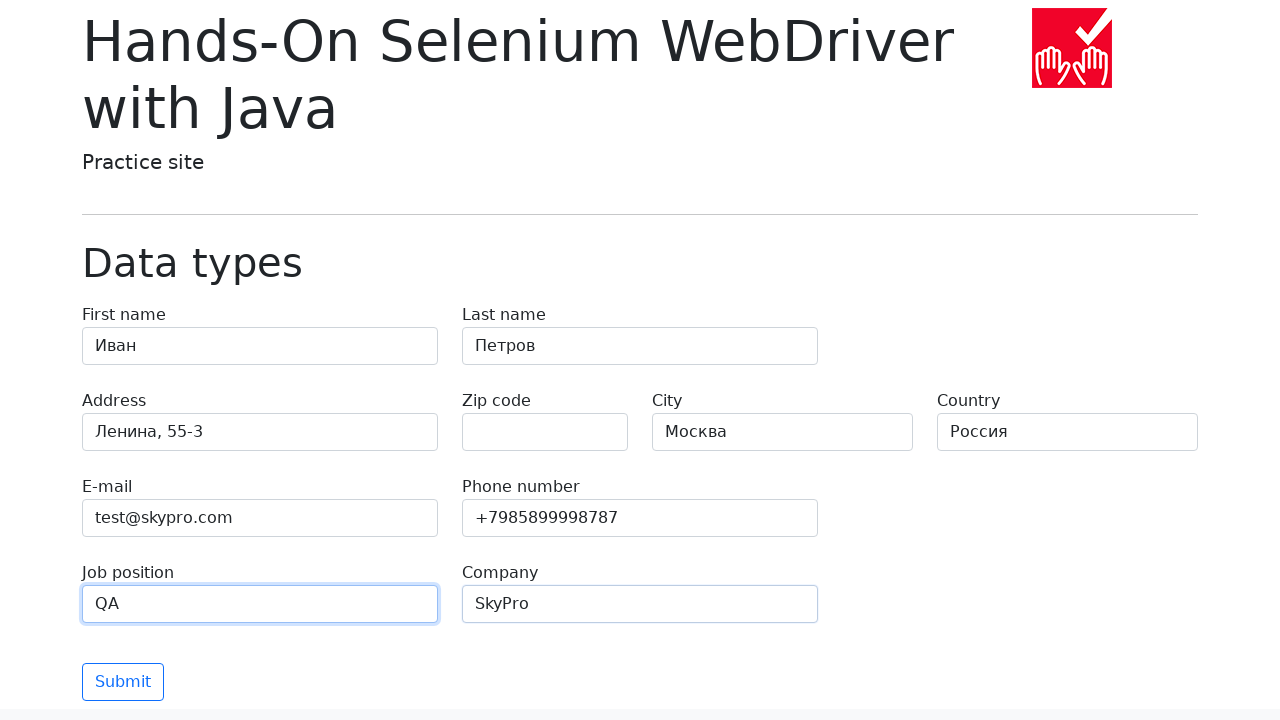

Confirmed zip-code field exists (left empty intentionally)
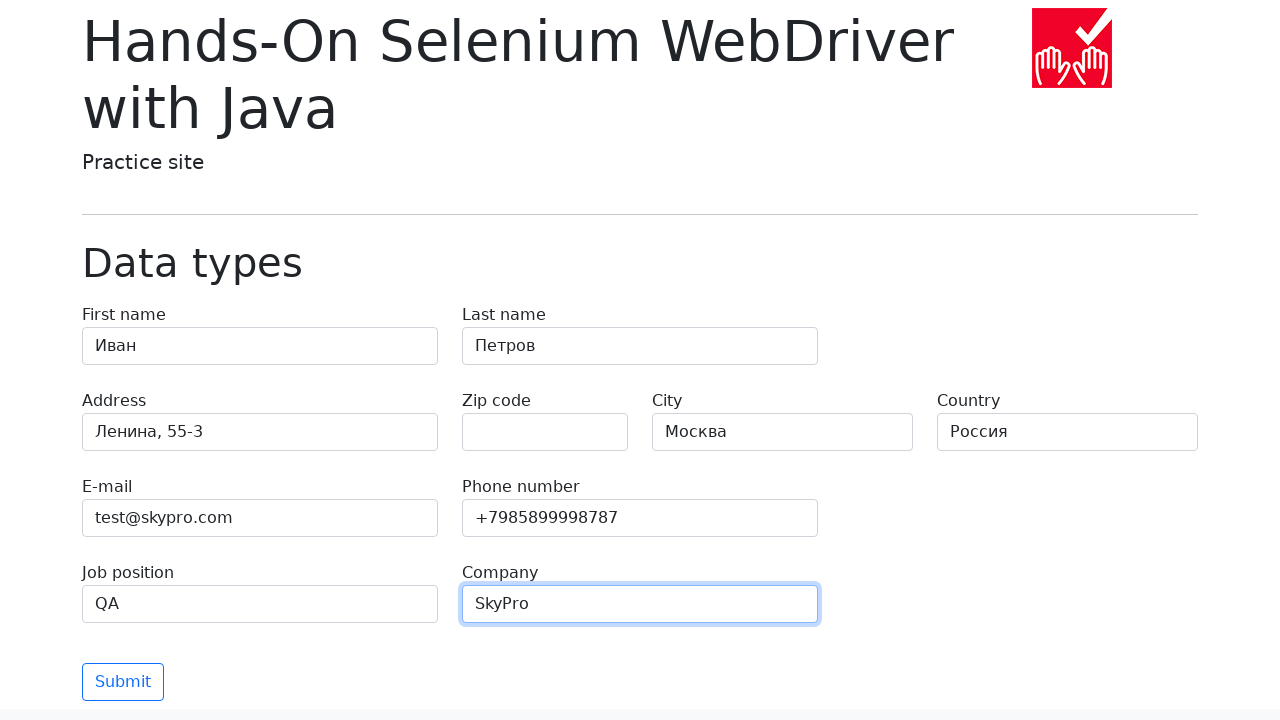

Clicked submit button to submit form at (123, 682) on button
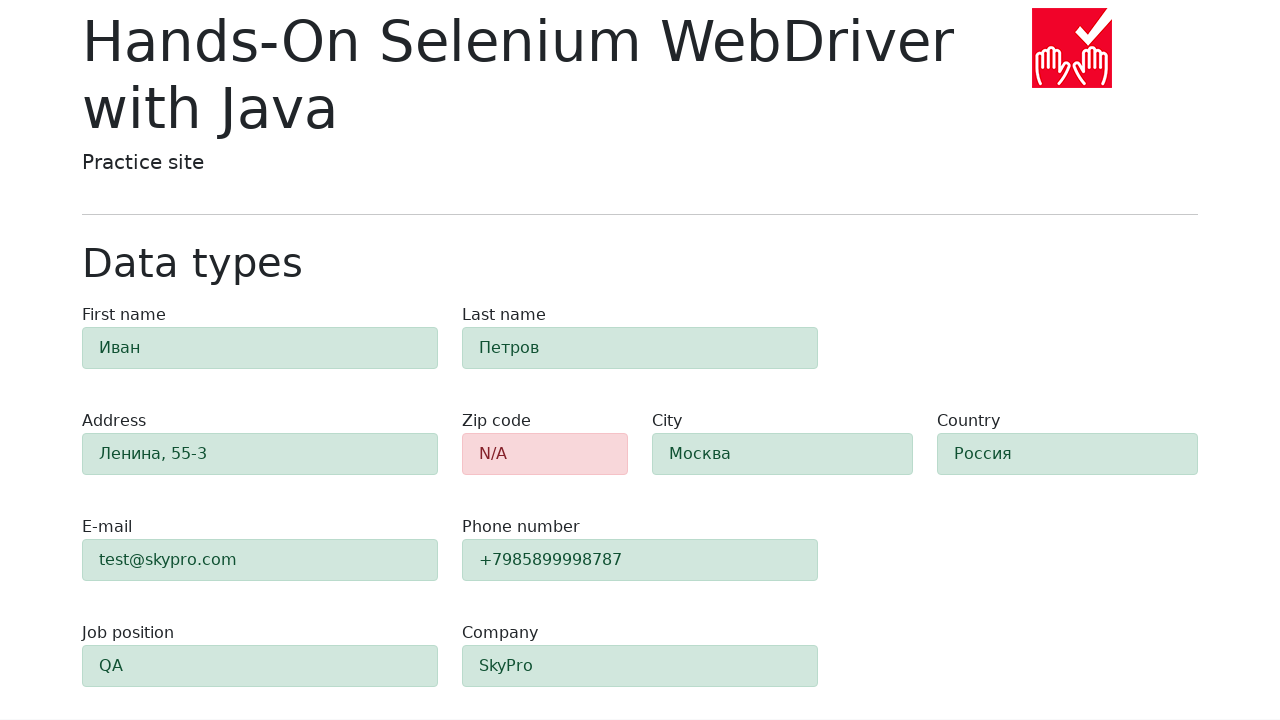

Form validation results loaded
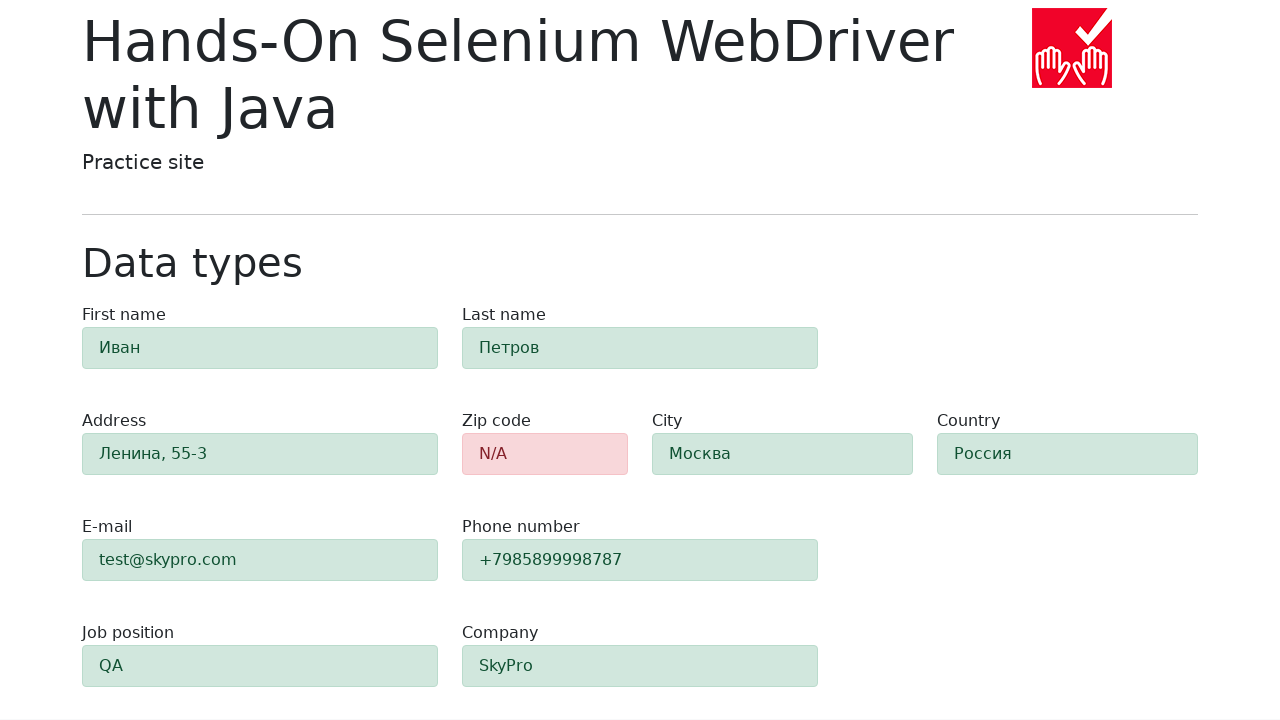

Retrieved zip-code field class attribute: 'alert py-2 alert-danger'
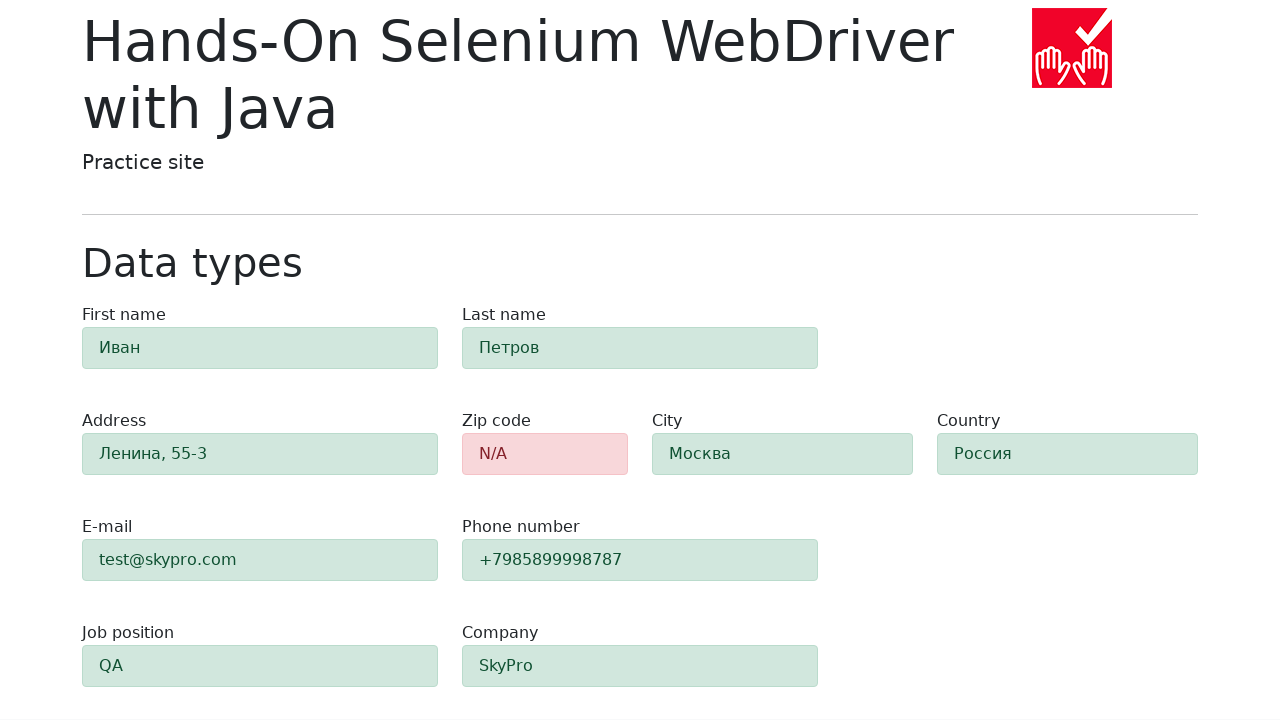

Verified zip-code field shows error styling (alert-danger class present)
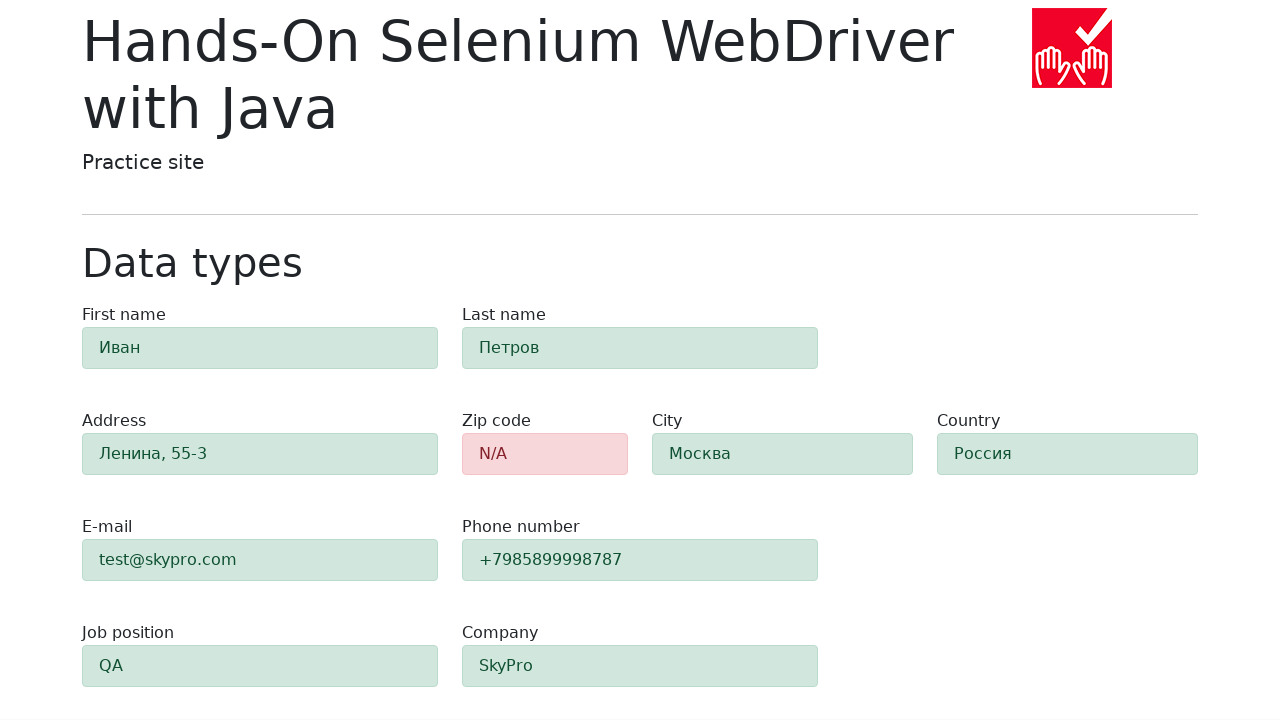

Retrieved first-name field class attribute: 'alert py-2 alert-success'
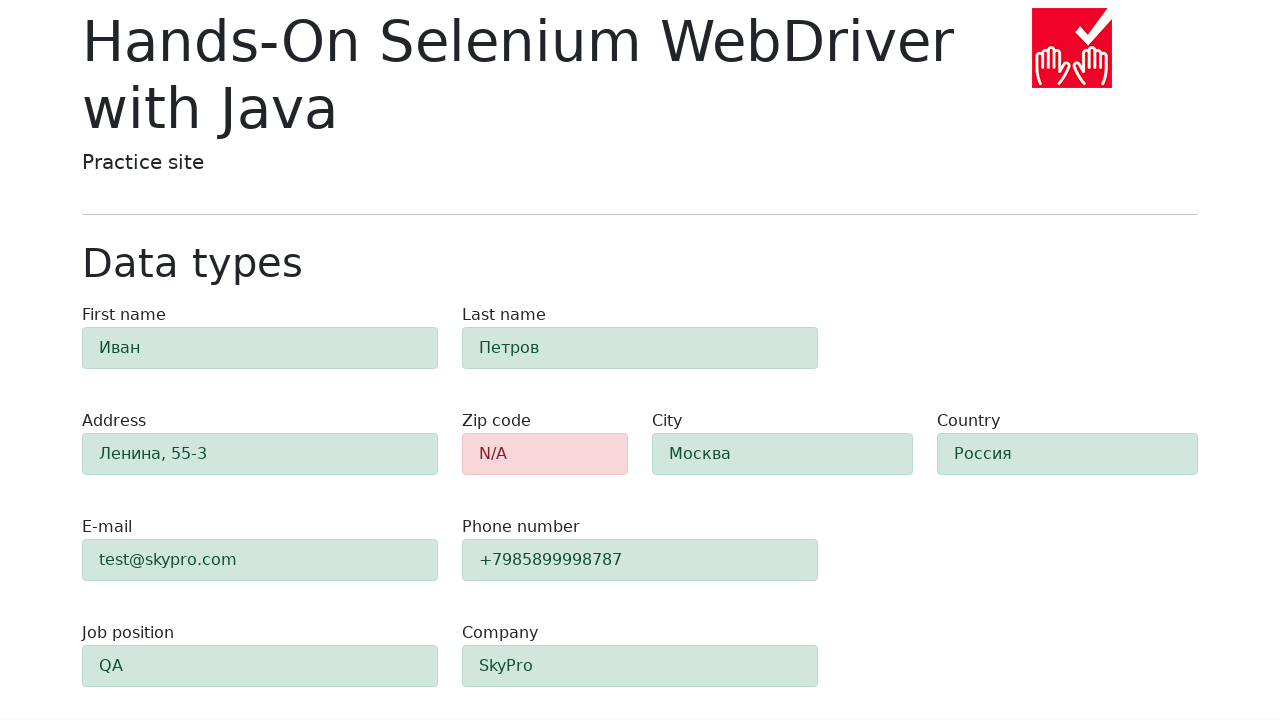

Verified first-name field shows success styling (alert-success class present)
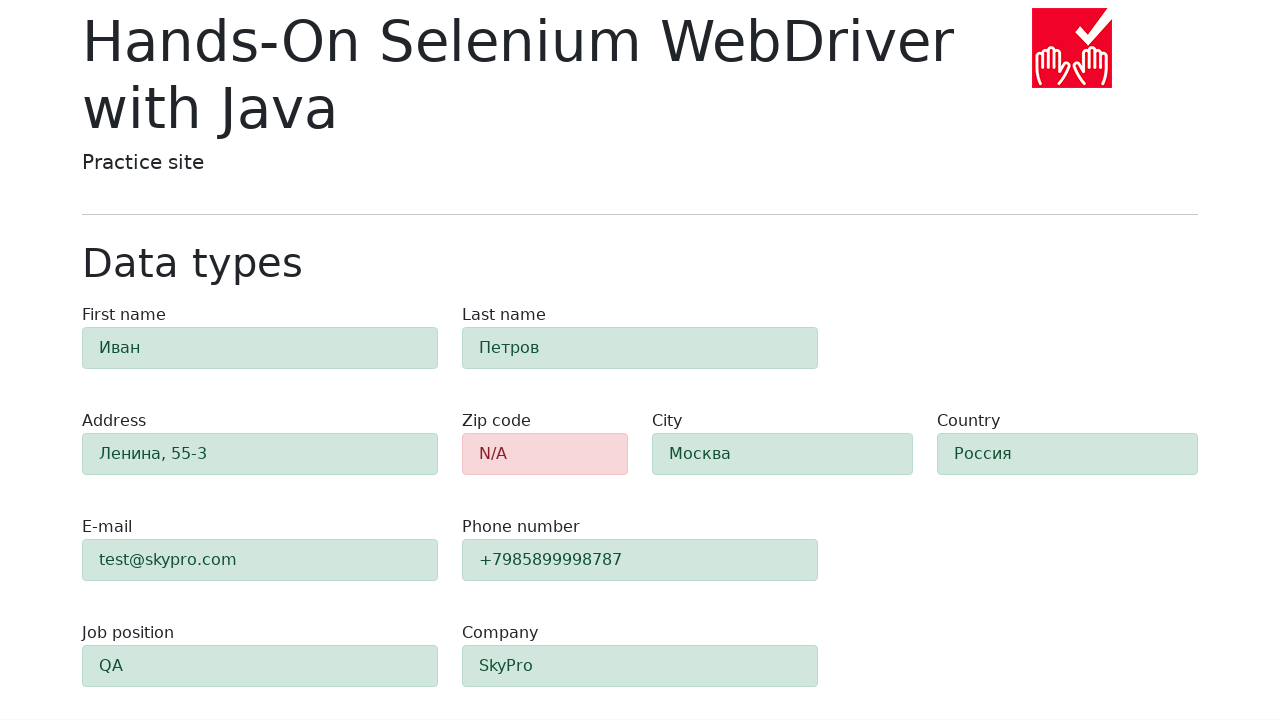

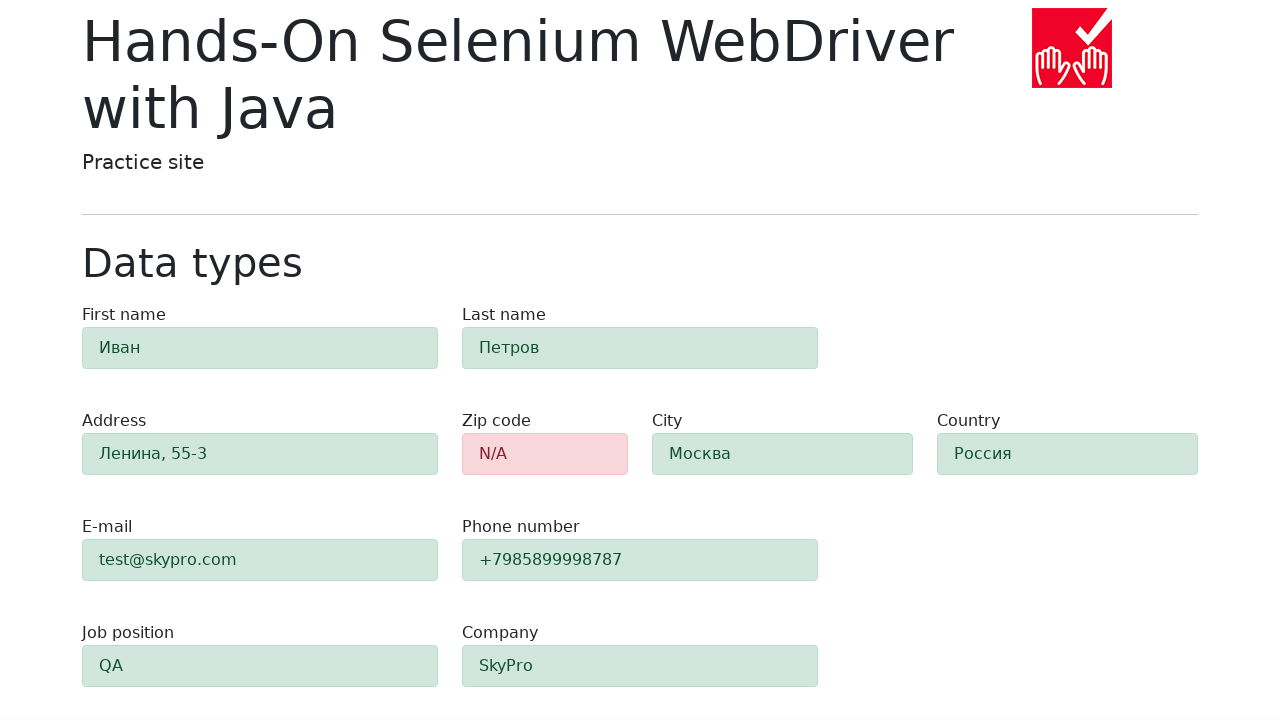